Navigates to videos page and verifies the number of embedded video iframes

Starting URL: https://www.fletchertables.com/

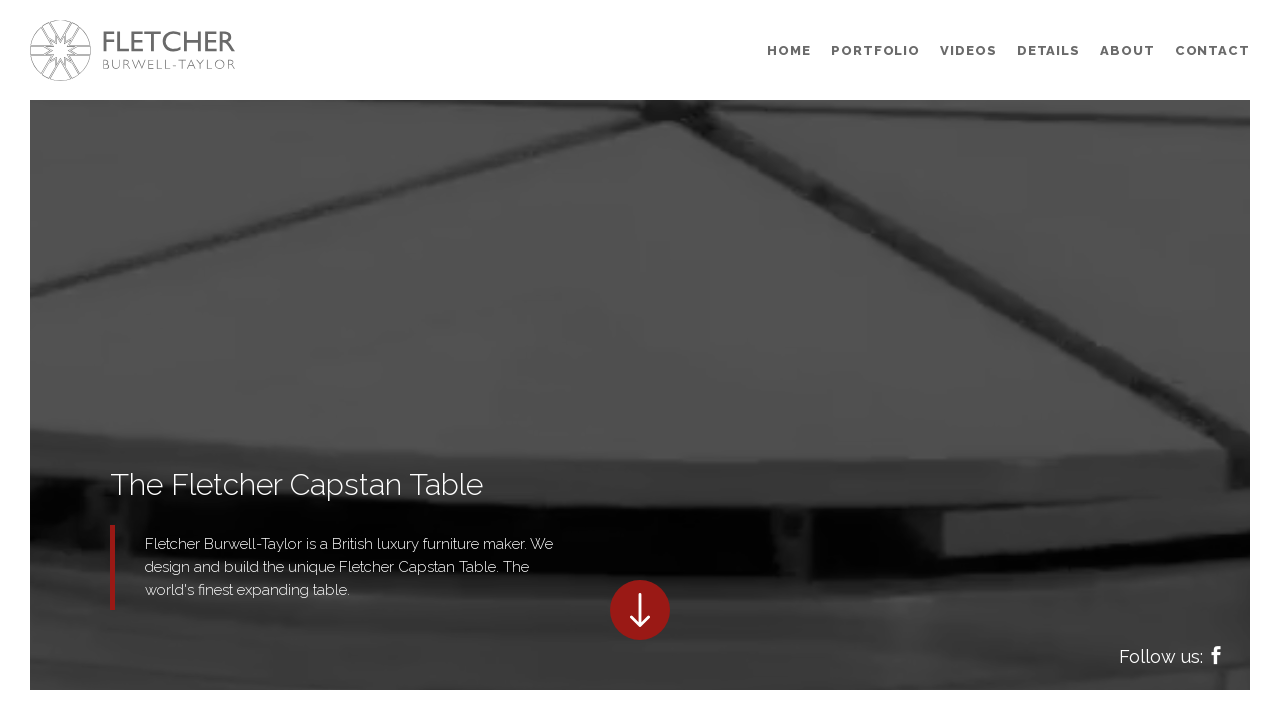

Clicked video button in navigation menu at (968, 50) on li[class*='menu-item-25']
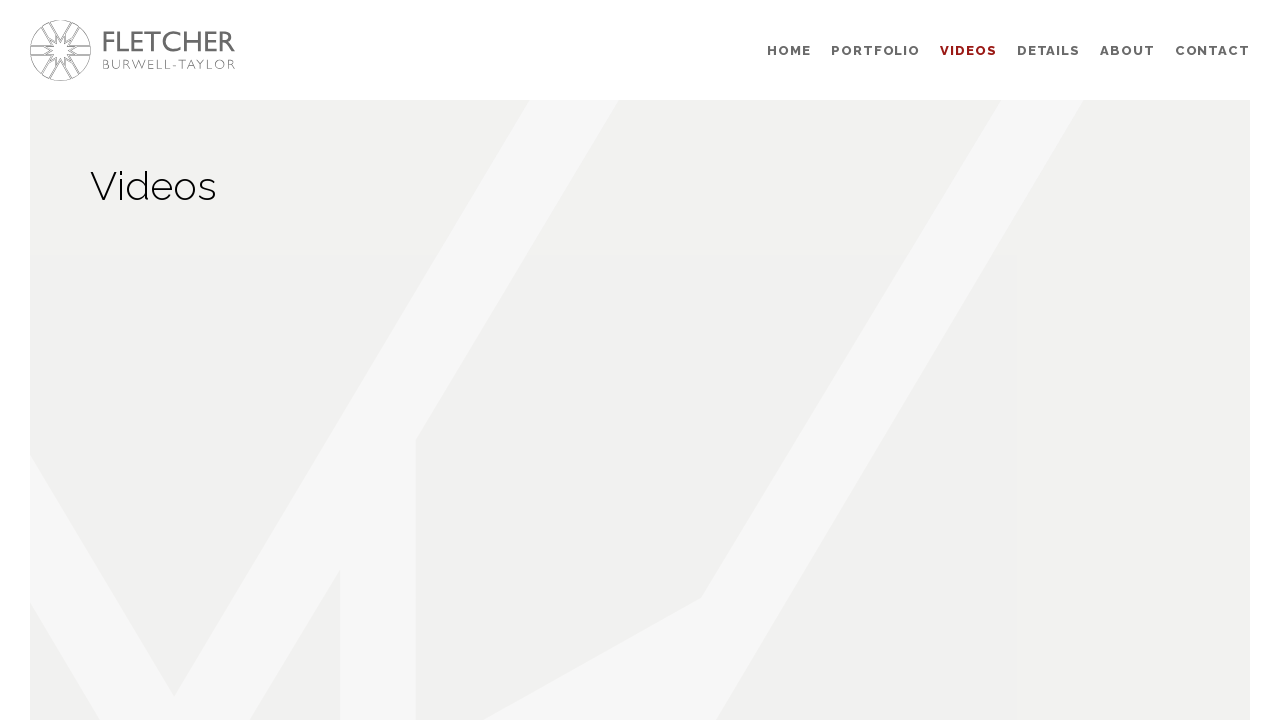

Waited for video iframes to load on videos page
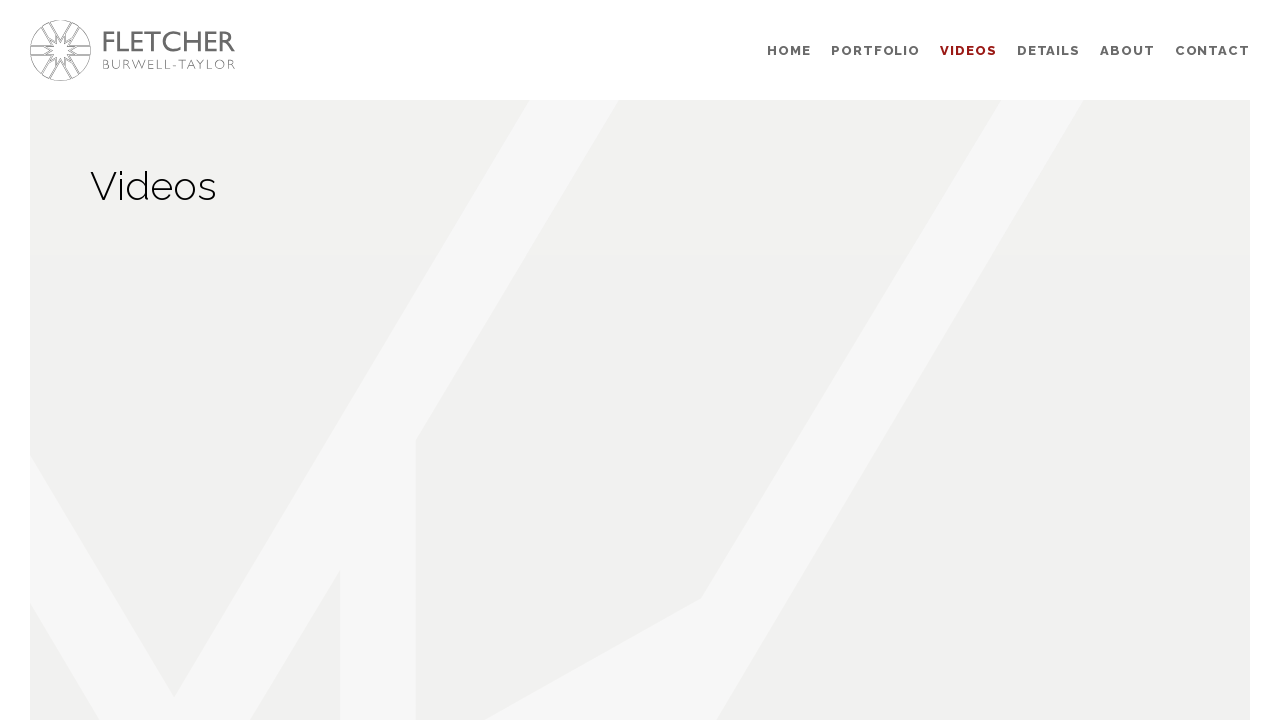

Found 9 embedded video iframes
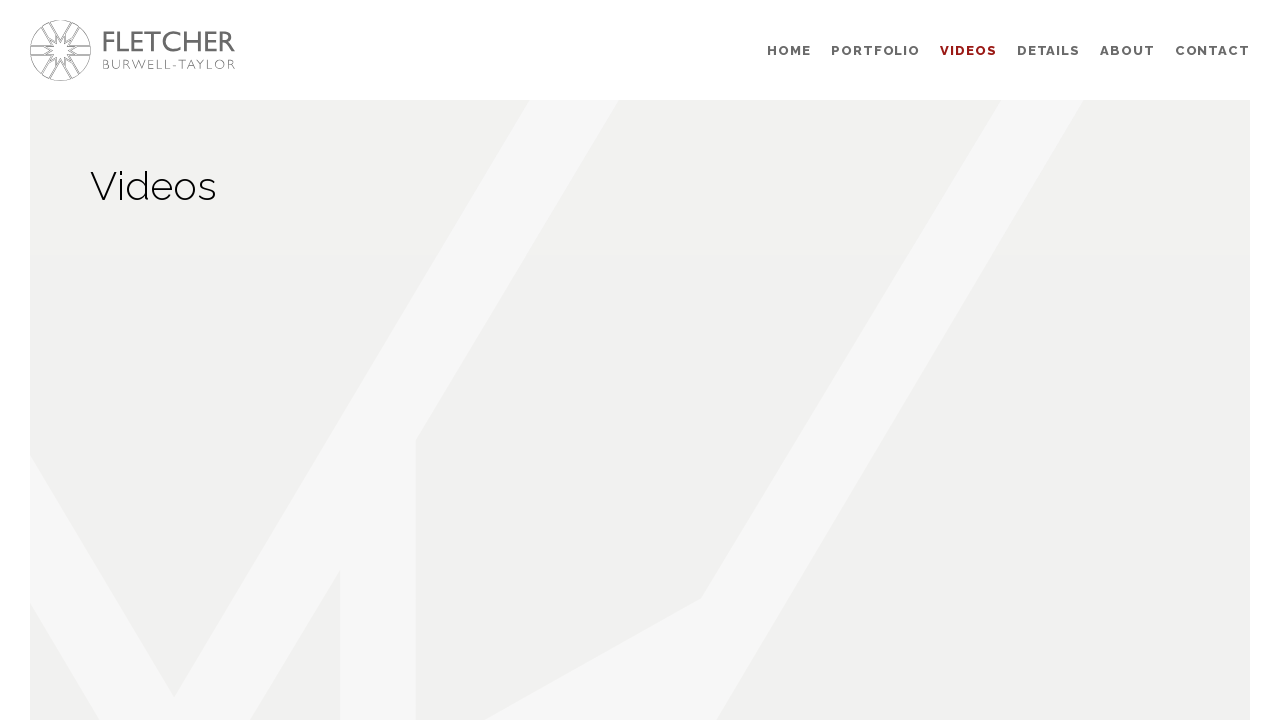

Verified that exactly 9 video iframes are present on the videos page
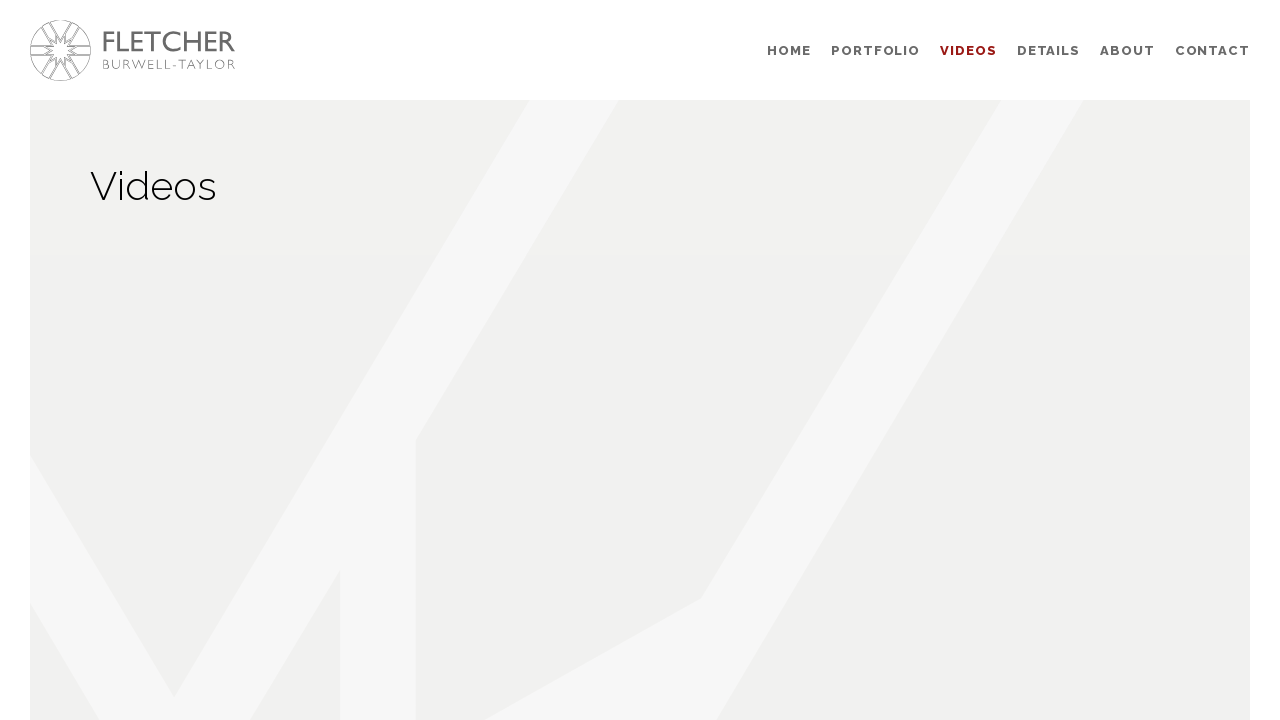

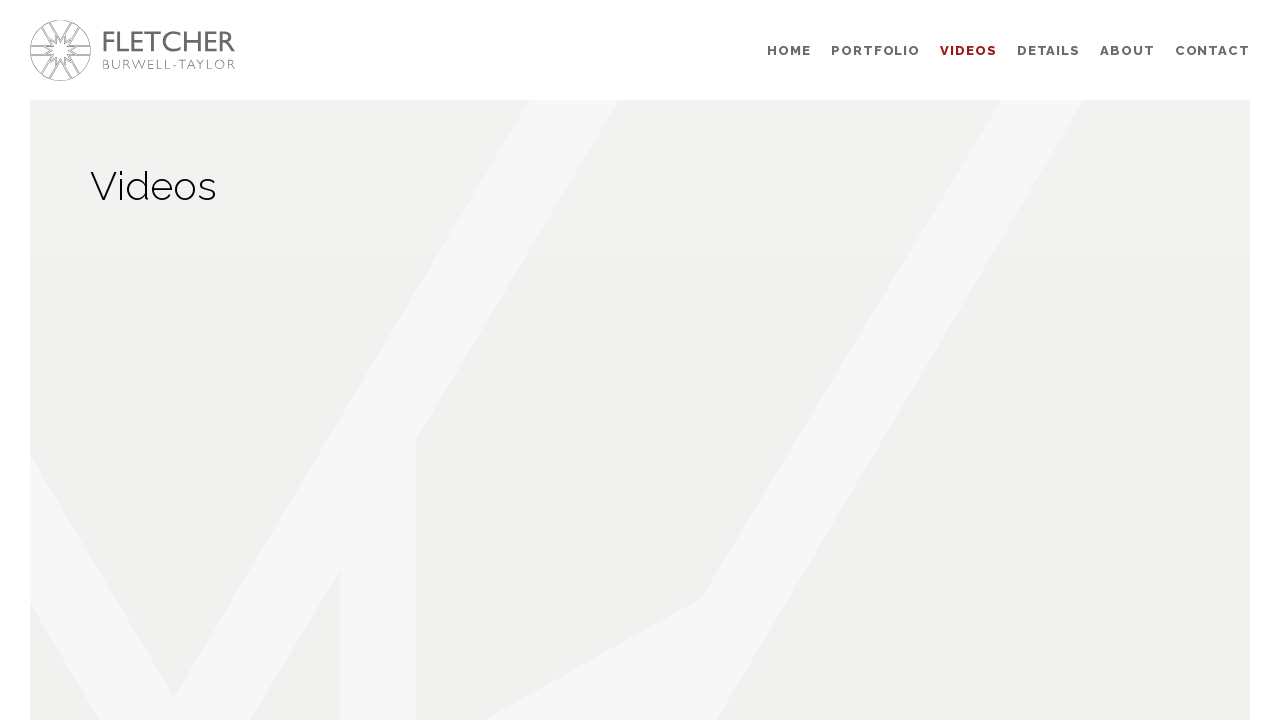